Tests drag and drop functionality on the jQuery UI droppable demo page by dragging an element onto a drop target within an iframe.

Starting URL: https://jqueryui.com/droppable/

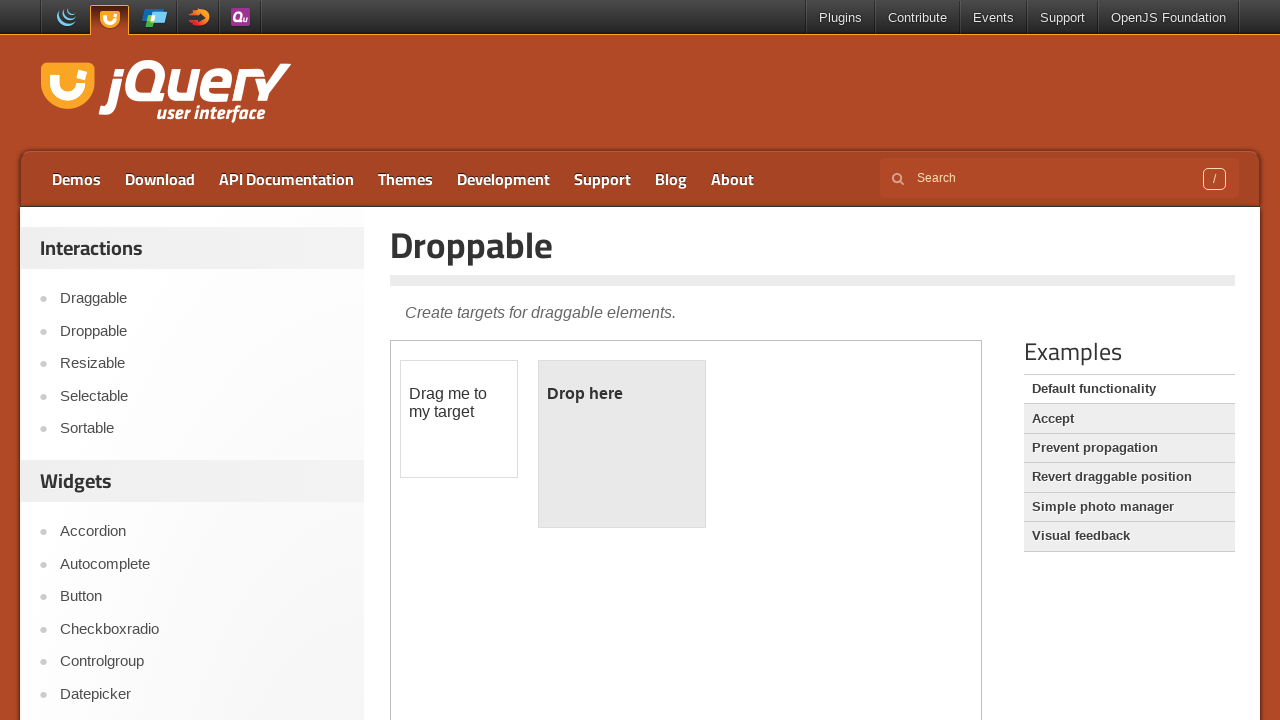

Located the demo iframe containing drag and drop elements
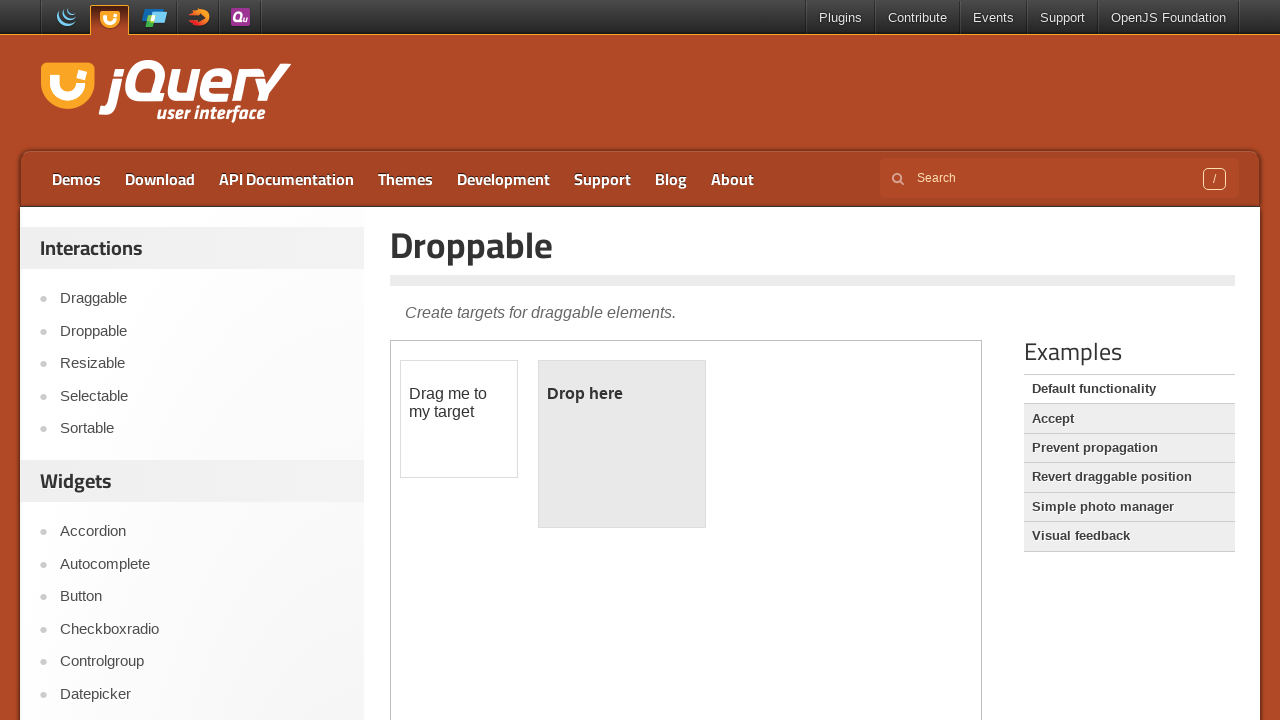

Located the draggable element (#draggable)
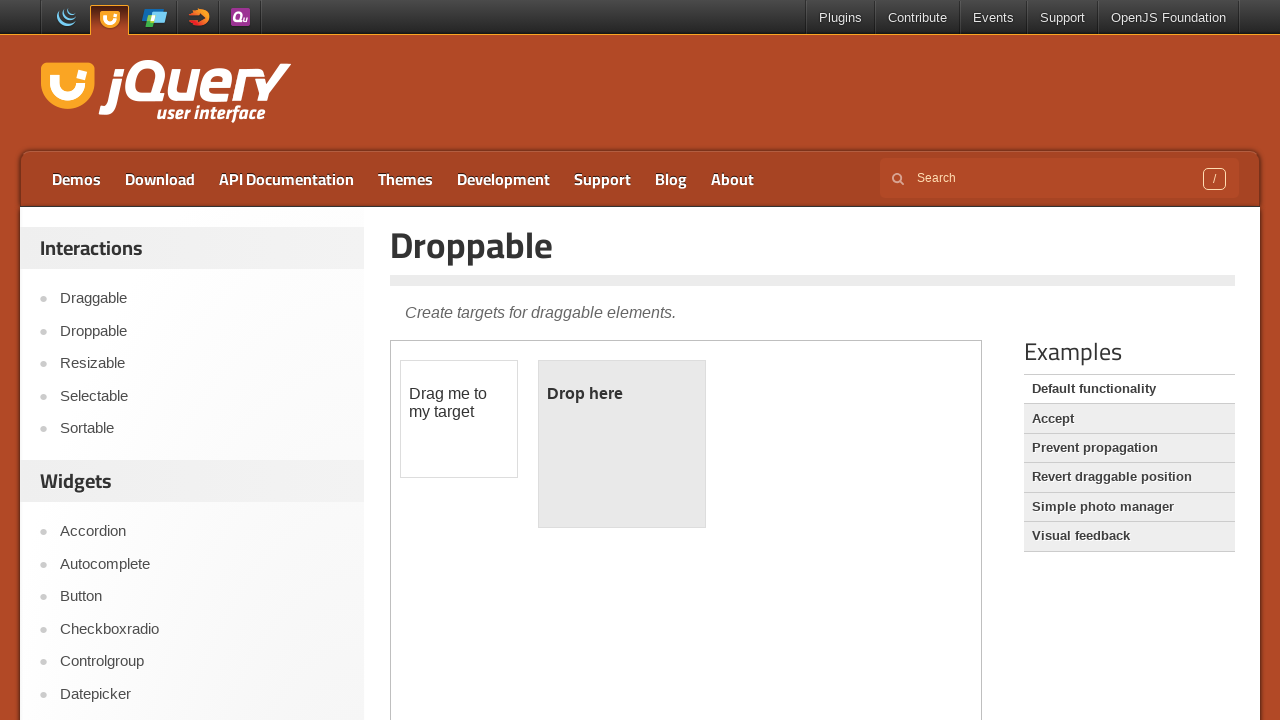

Located the droppable target element (#droppable)
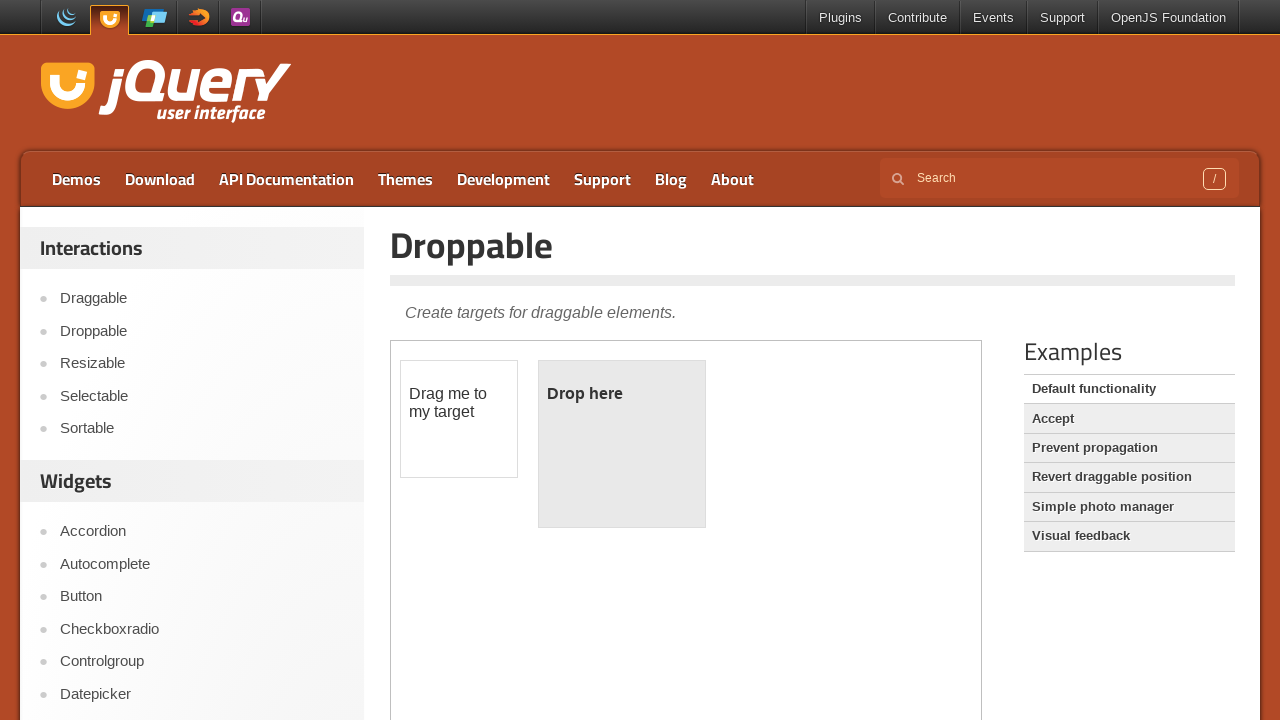

Dragged the draggable element onto the droppable target at (622, 444)
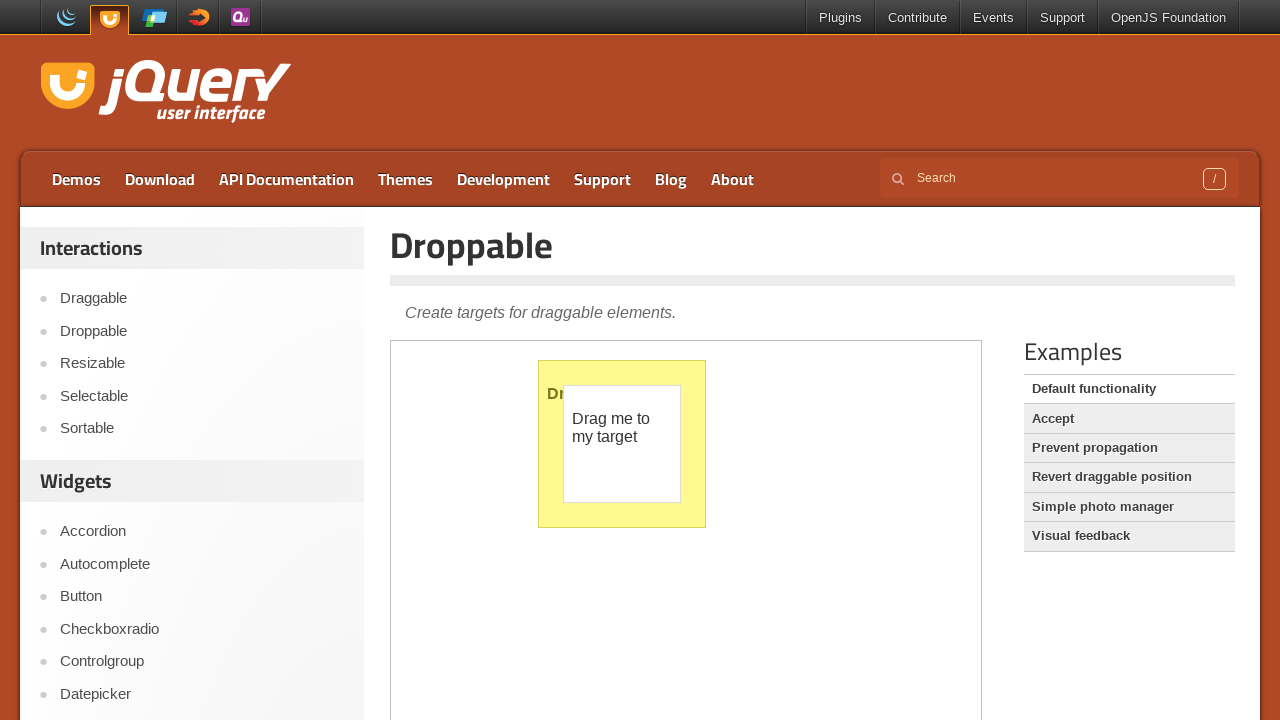

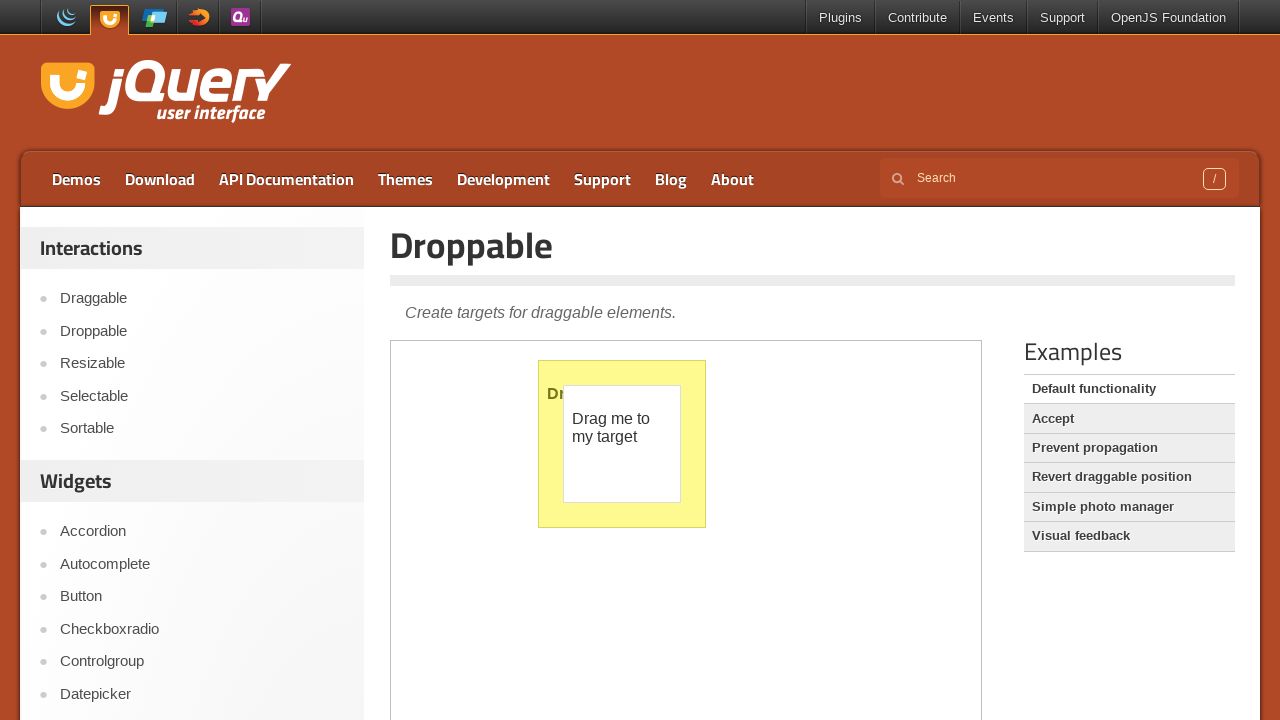